Tests browser navigation functionality by clicking a link, navigating back, and then navigating forward

Starting URL: https://the-internet.herokuapp.com

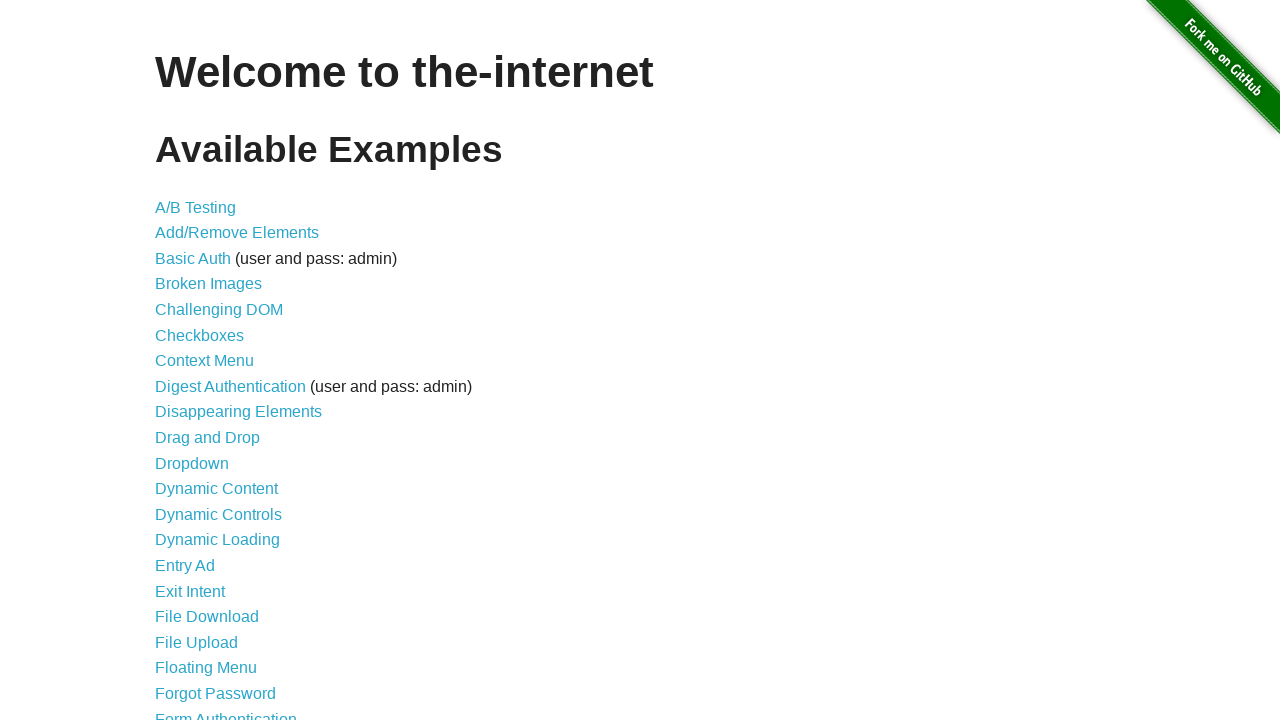

Clicked on Dropdown link at (192, 463) on text=Dropdown
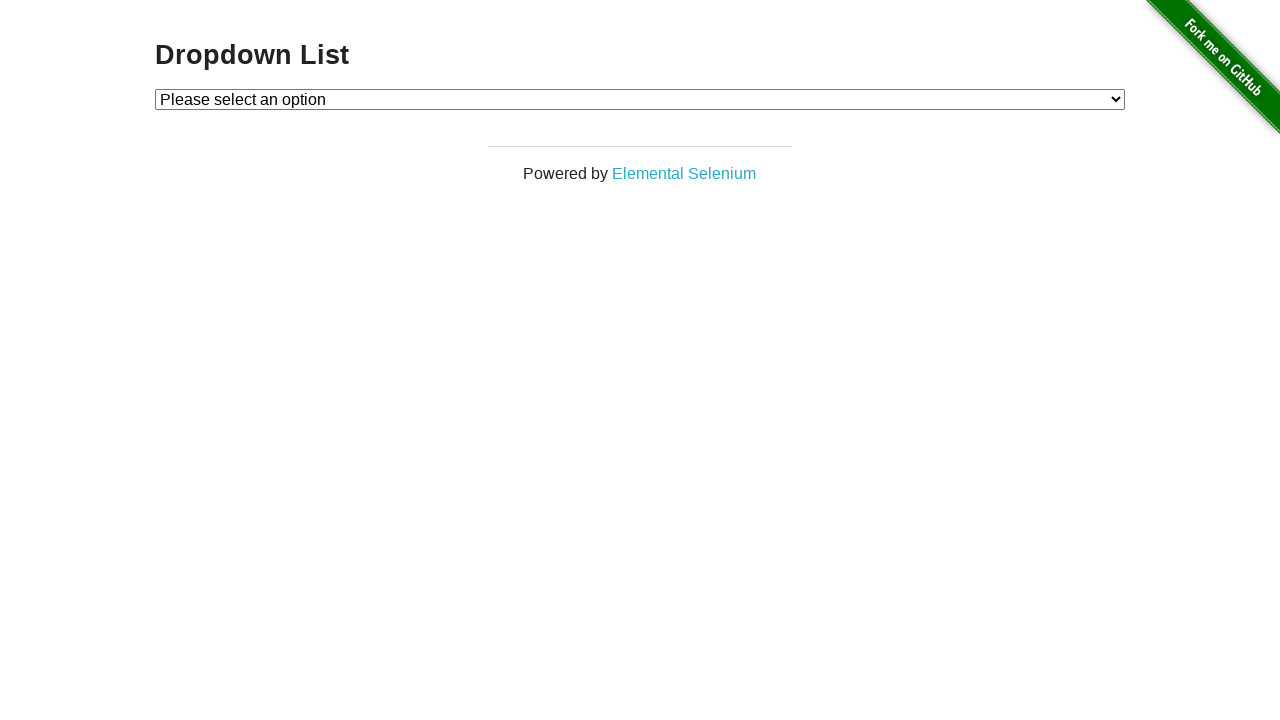

Navigated back to the main page
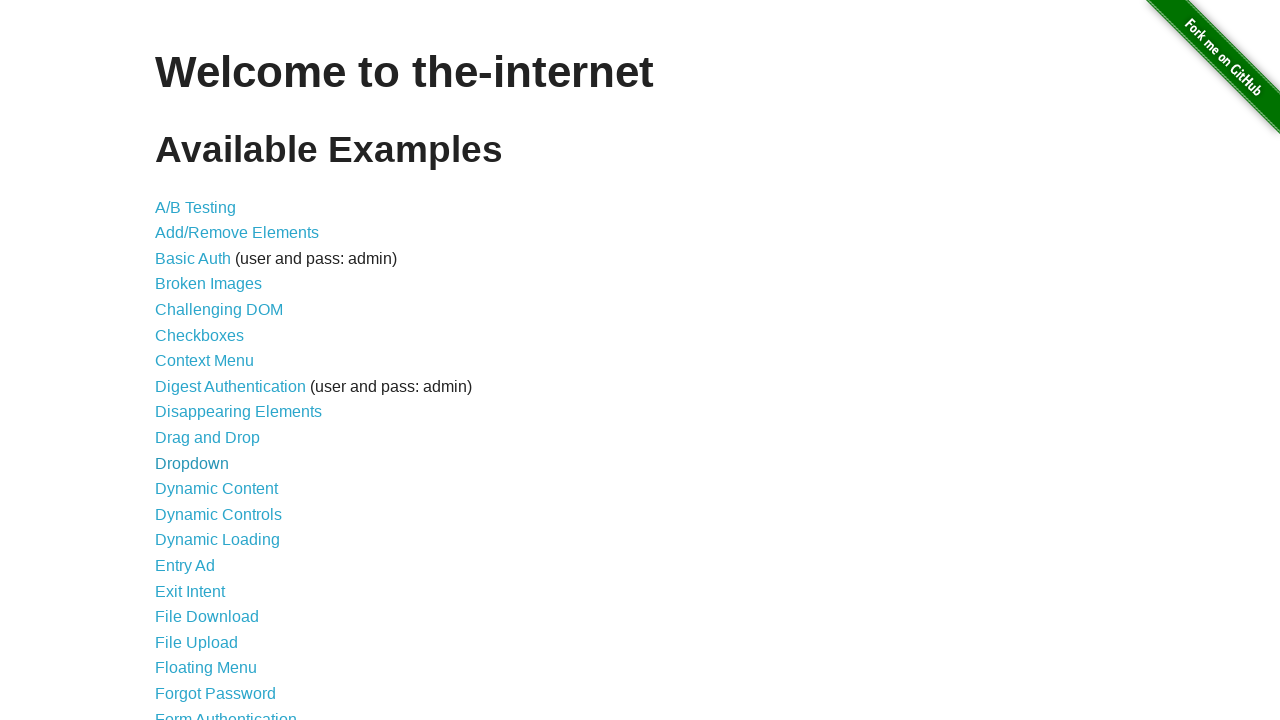

Navigated forward to the dropdown page
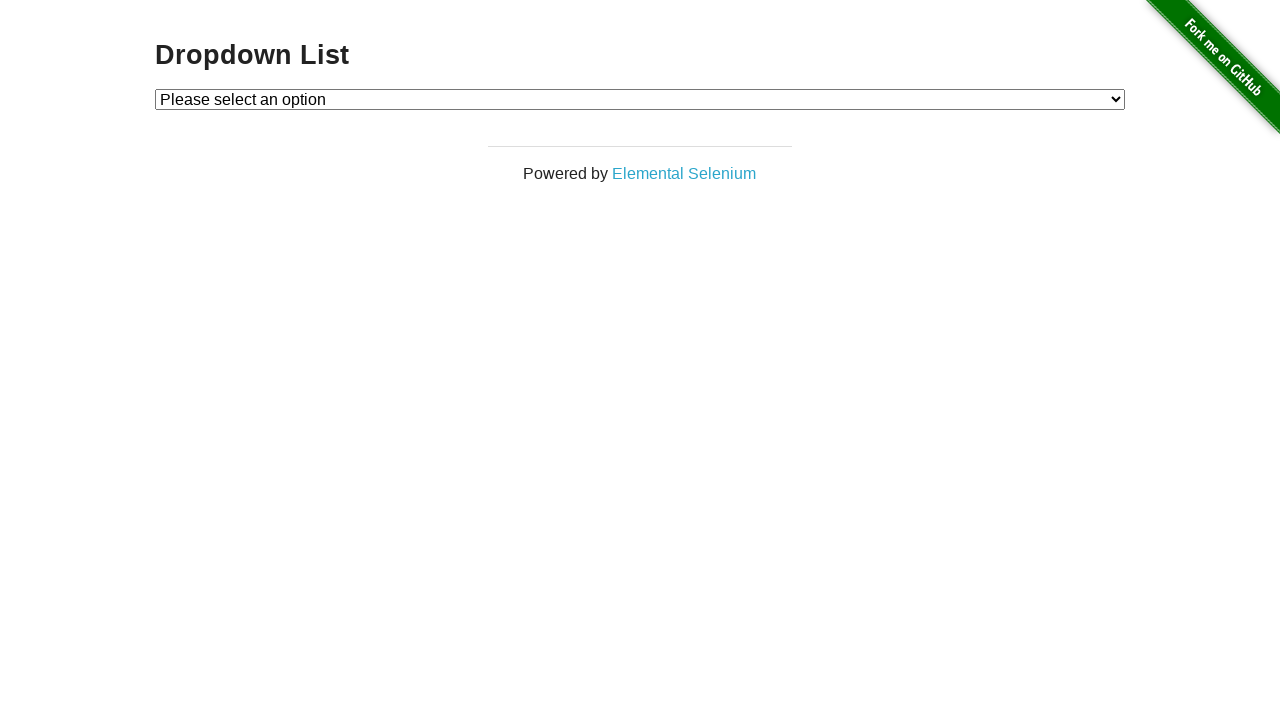

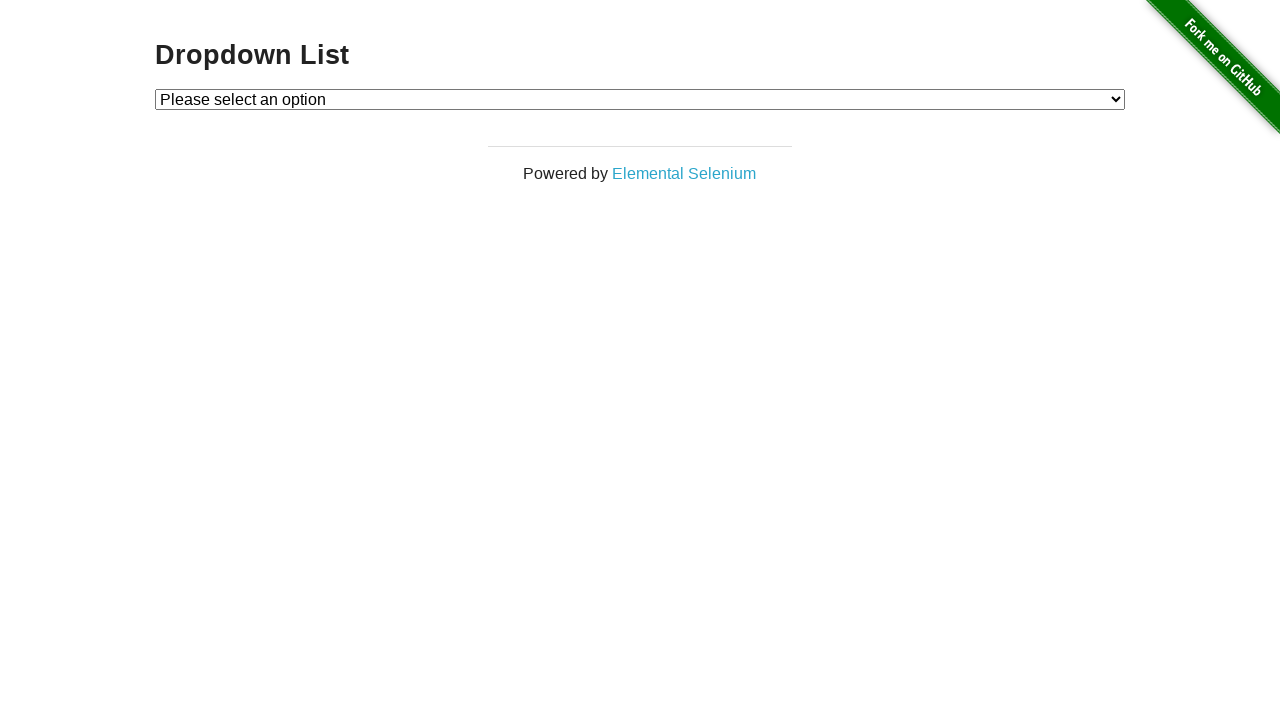